Tests file upload functionality by selecting a file, clicking the upload button, and verifying the "File Uploaded!" confirmation message appears.

Starting URL: https://the-internet.herokuapp.com/upload

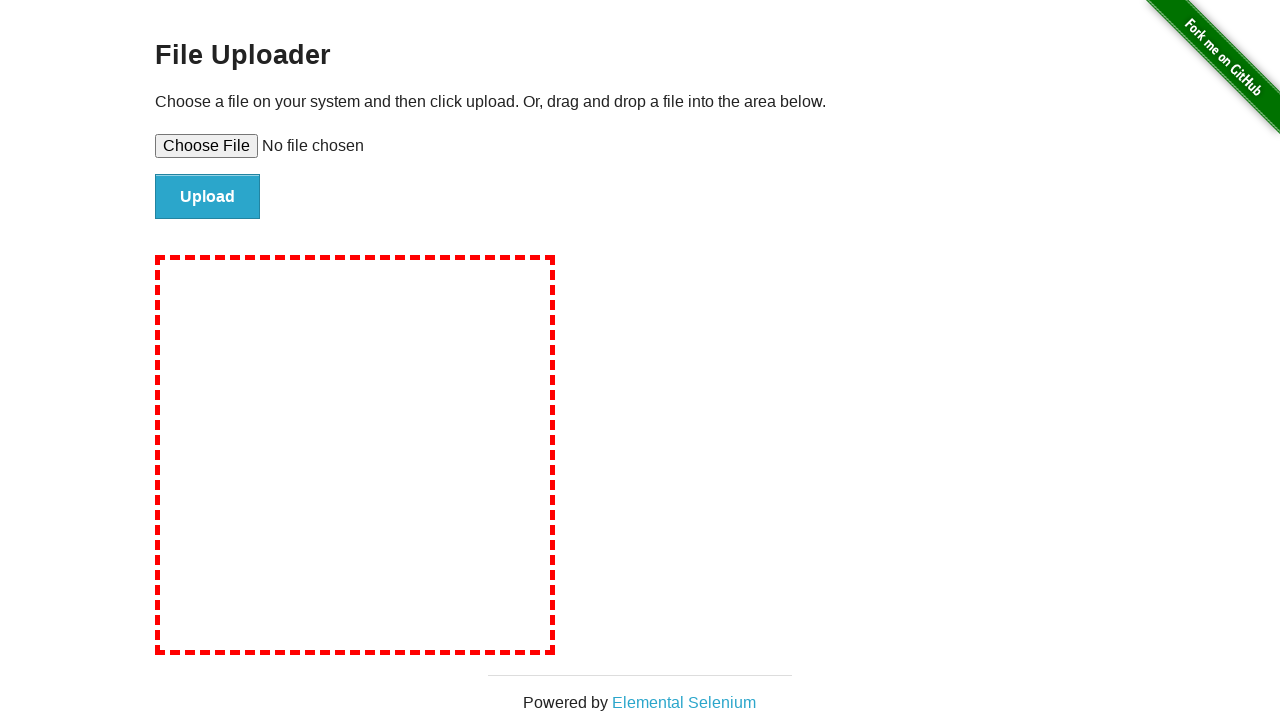

Selected test file for upload using file input selector
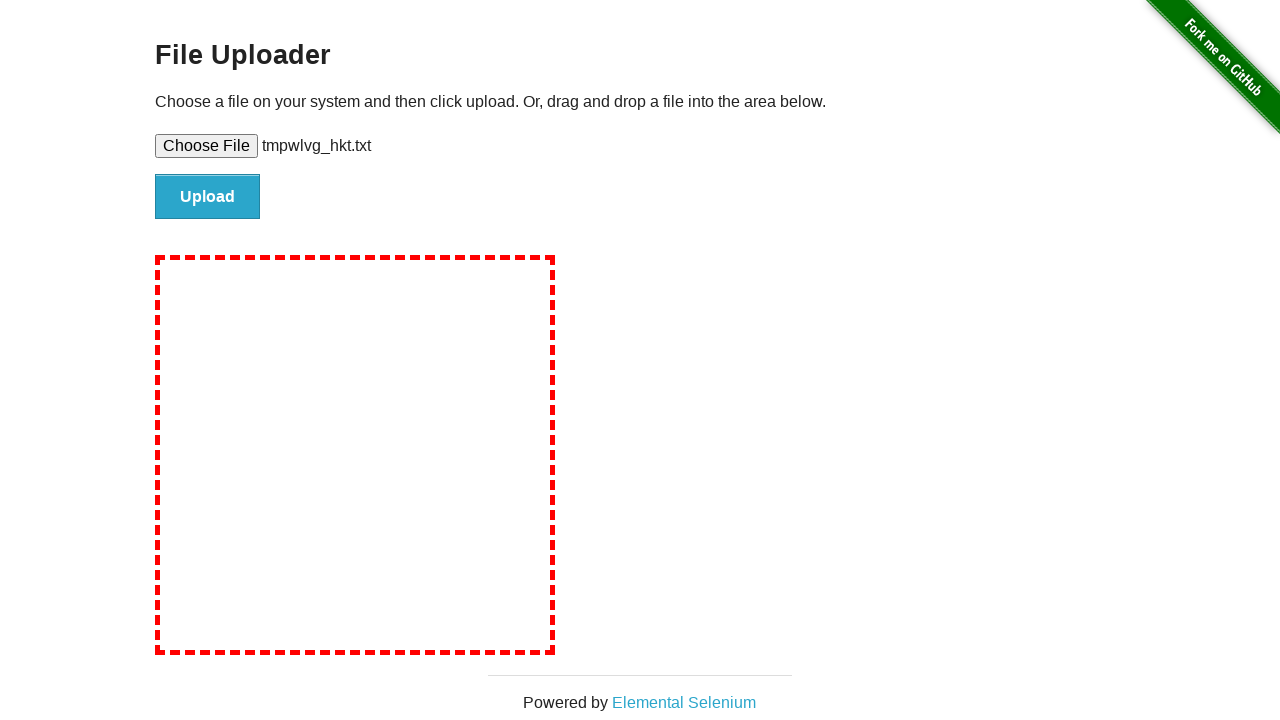

Clicked the Upload button at (208, 197) on #file-submit
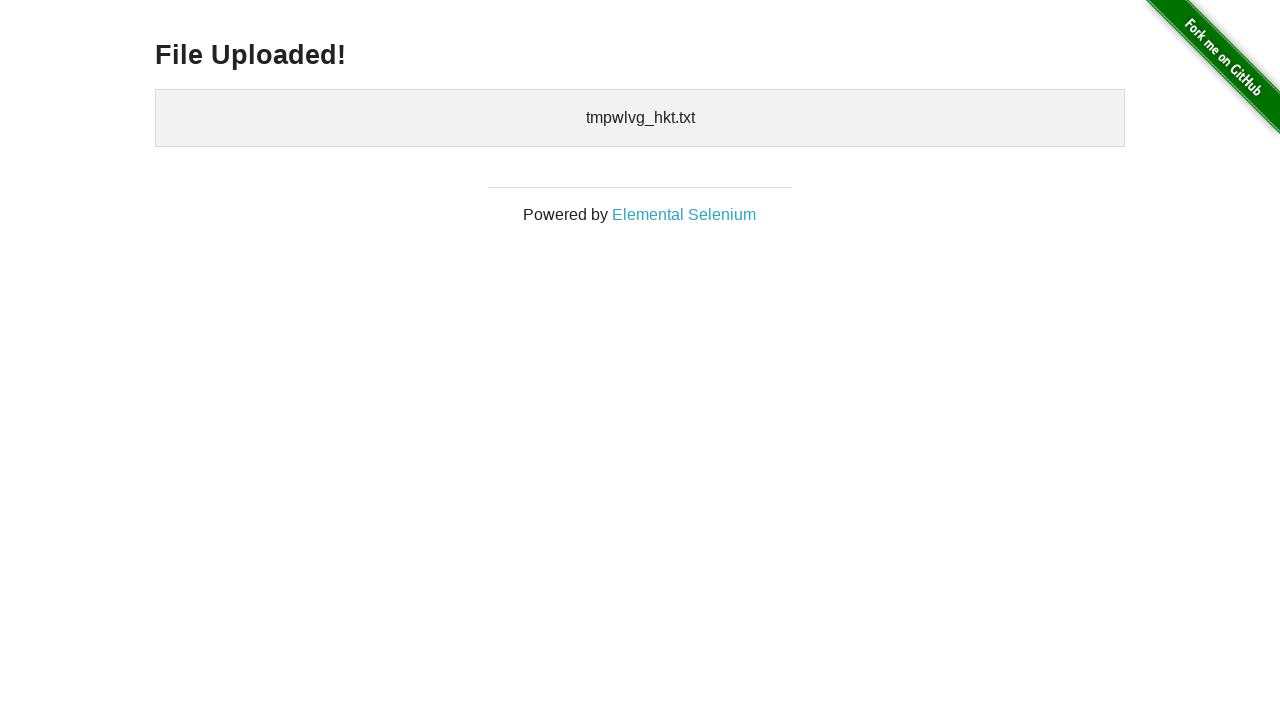

Waited for confirmation heading to load
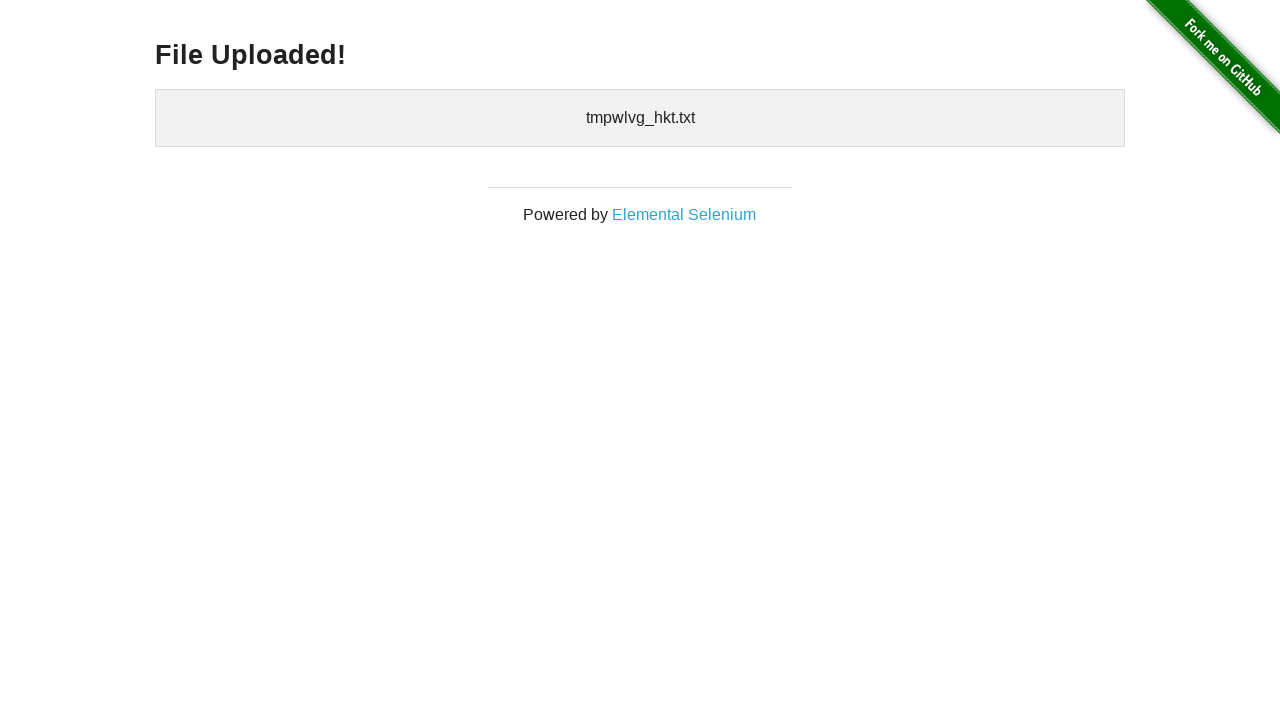

Retrieved confirmation text: 'File Uploaded!'
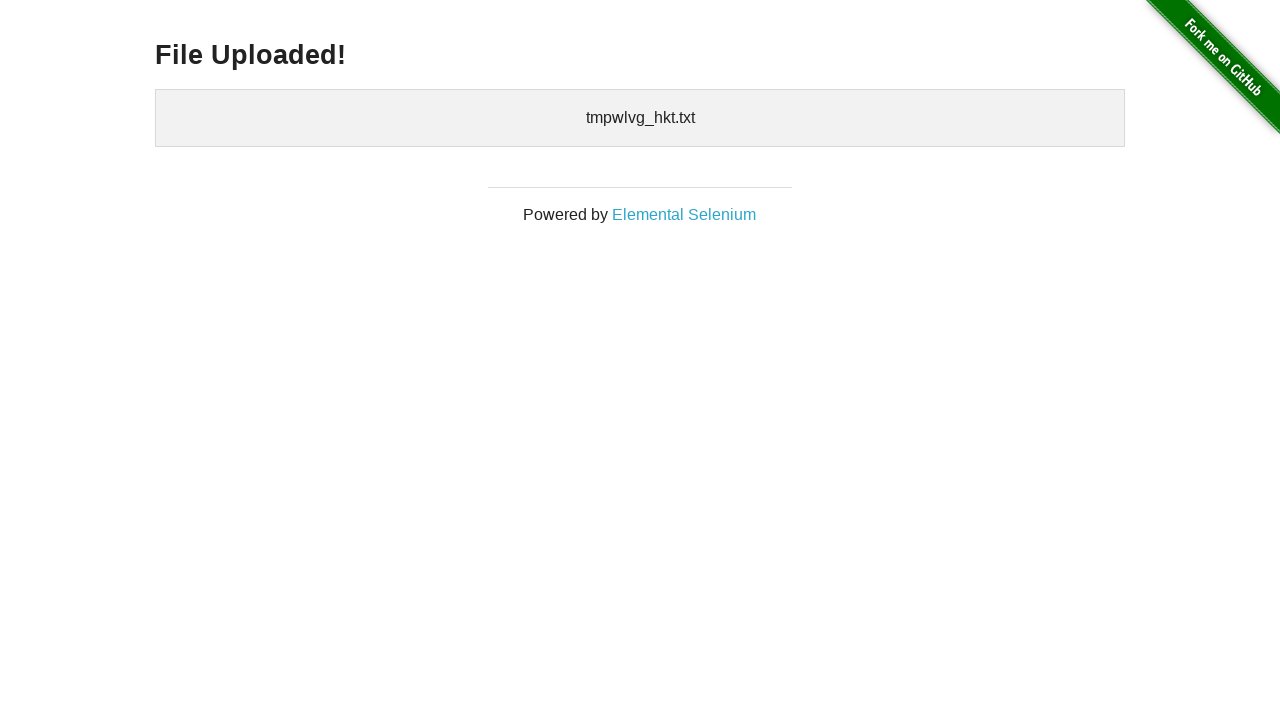

Verified 'File Uploaded!' confirmation message is displayed
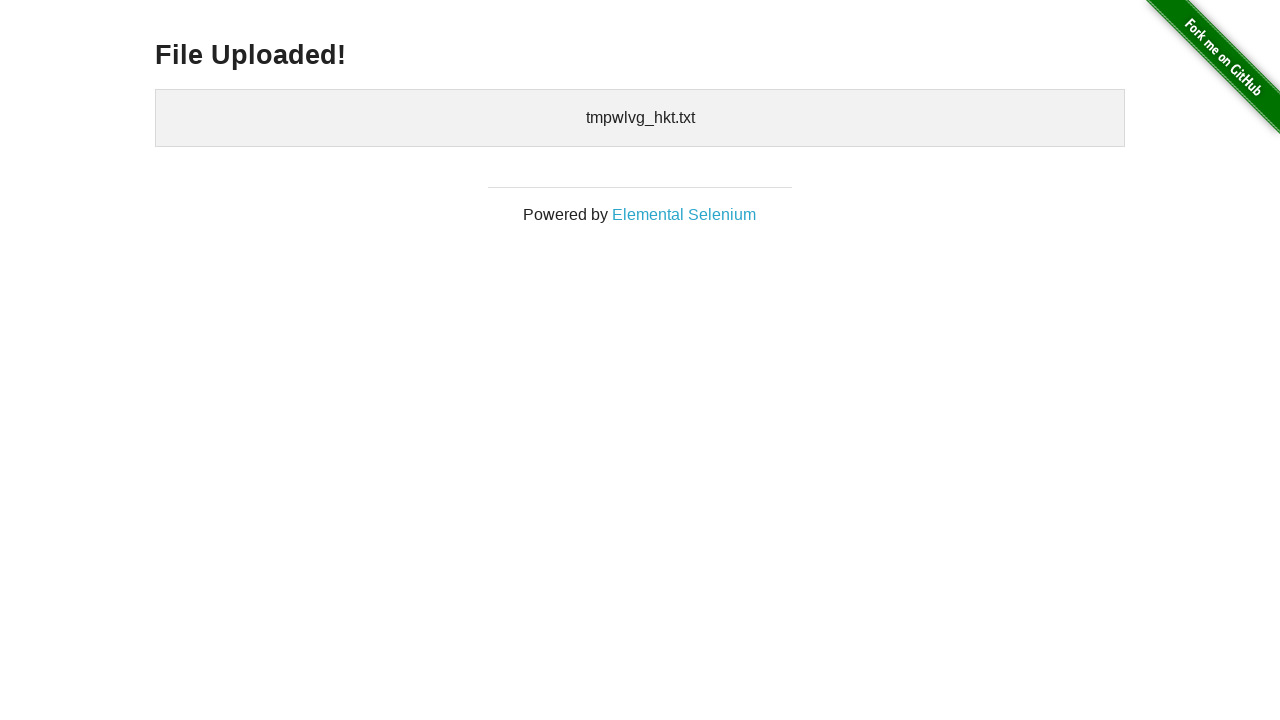

Cleaned up temporary test file
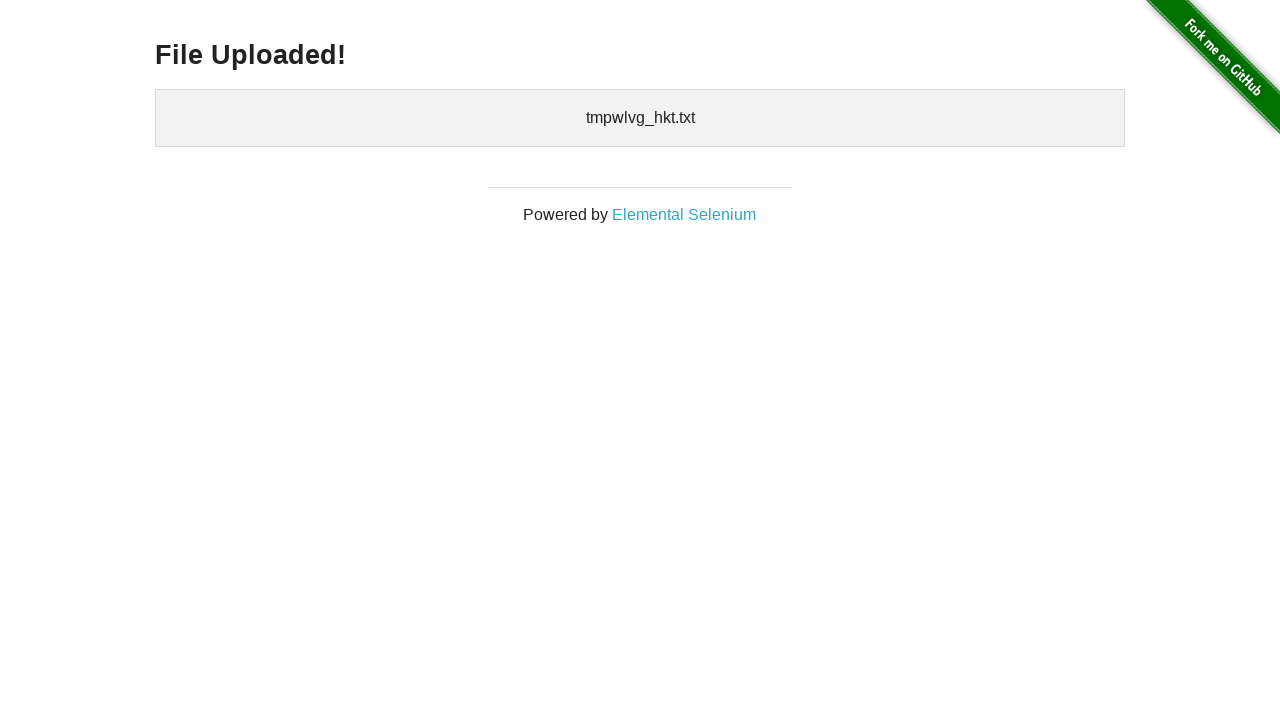

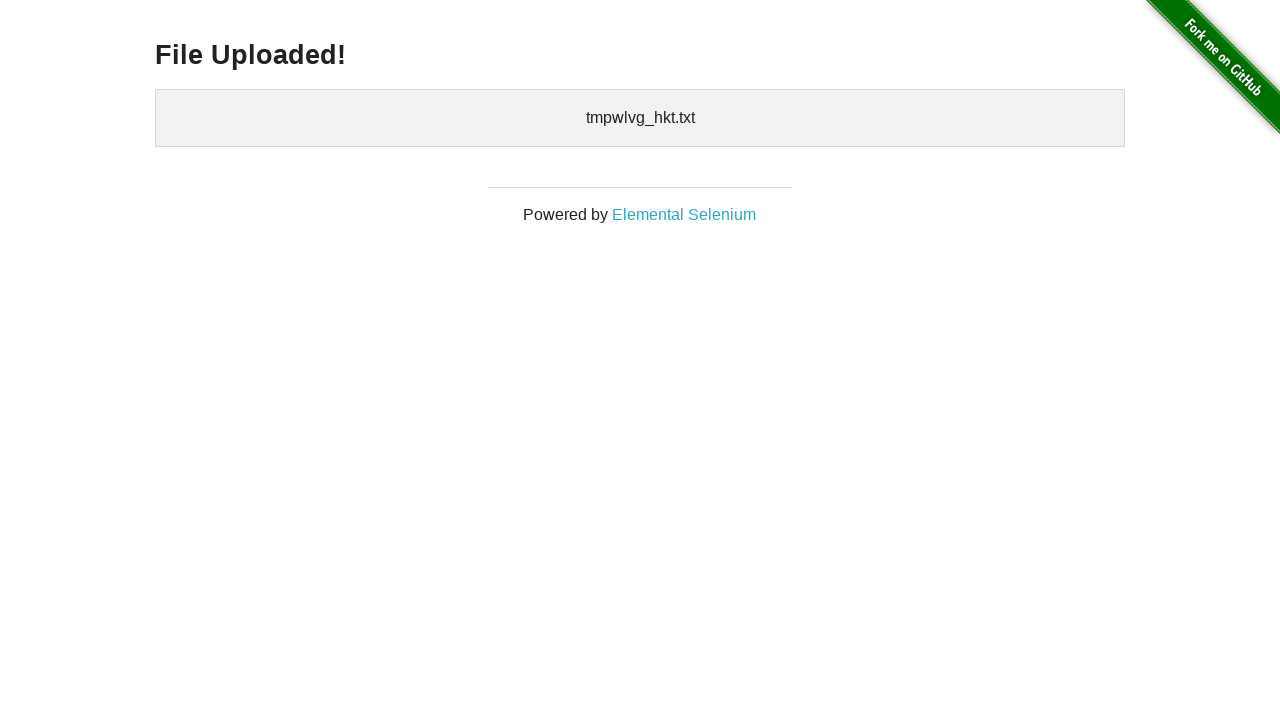